Tests dynamic controls page by clicking a checkbox and then clicking the Remove button to remove it

Starting URL: https://the-internet.herokuapp.com/dynamic_controls

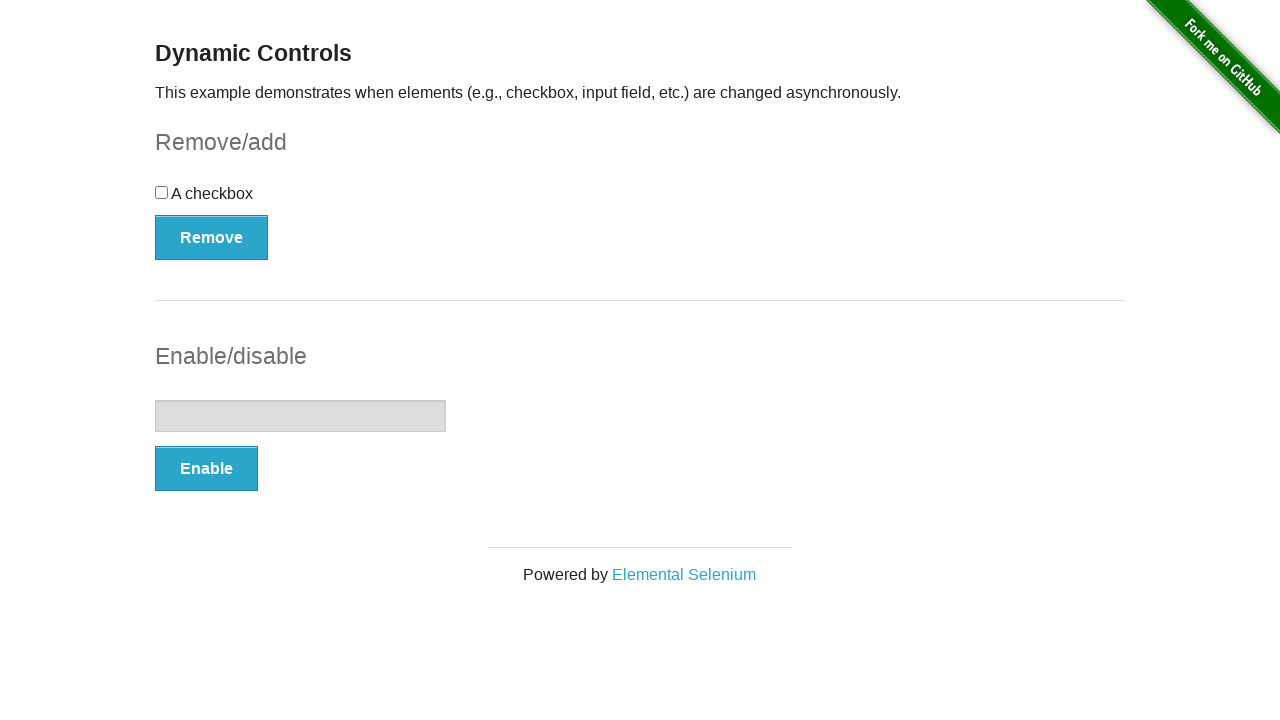

Clicked the checkbox to enable the dynamic control at (162, 192) on input[type='checkbox']
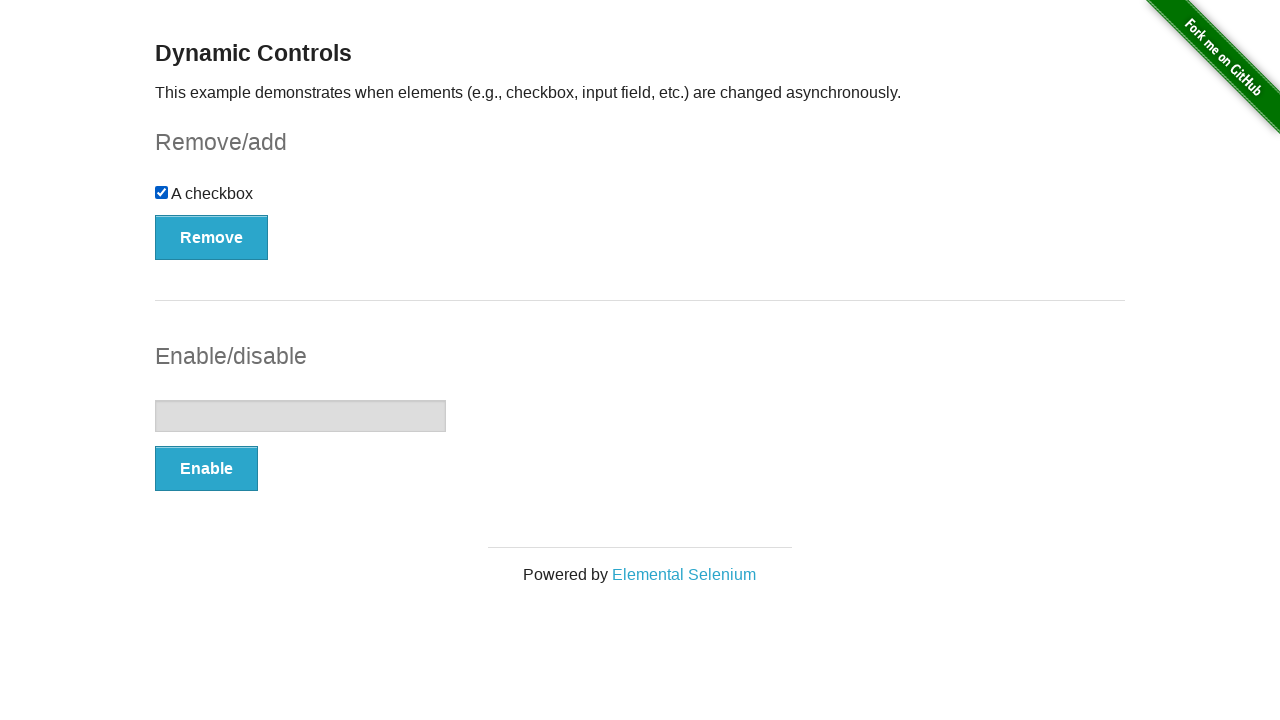

Clicked the Remove button to remove the checkbox at (212, 237) on button:text('Remove')
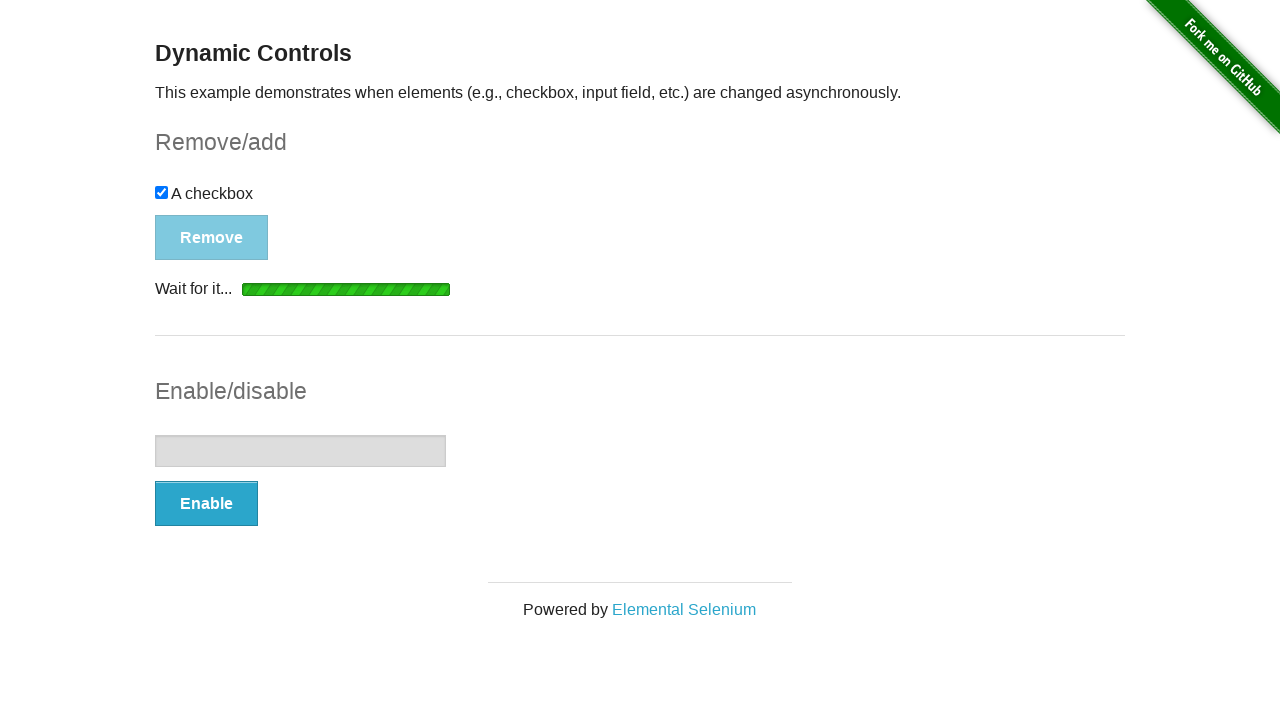

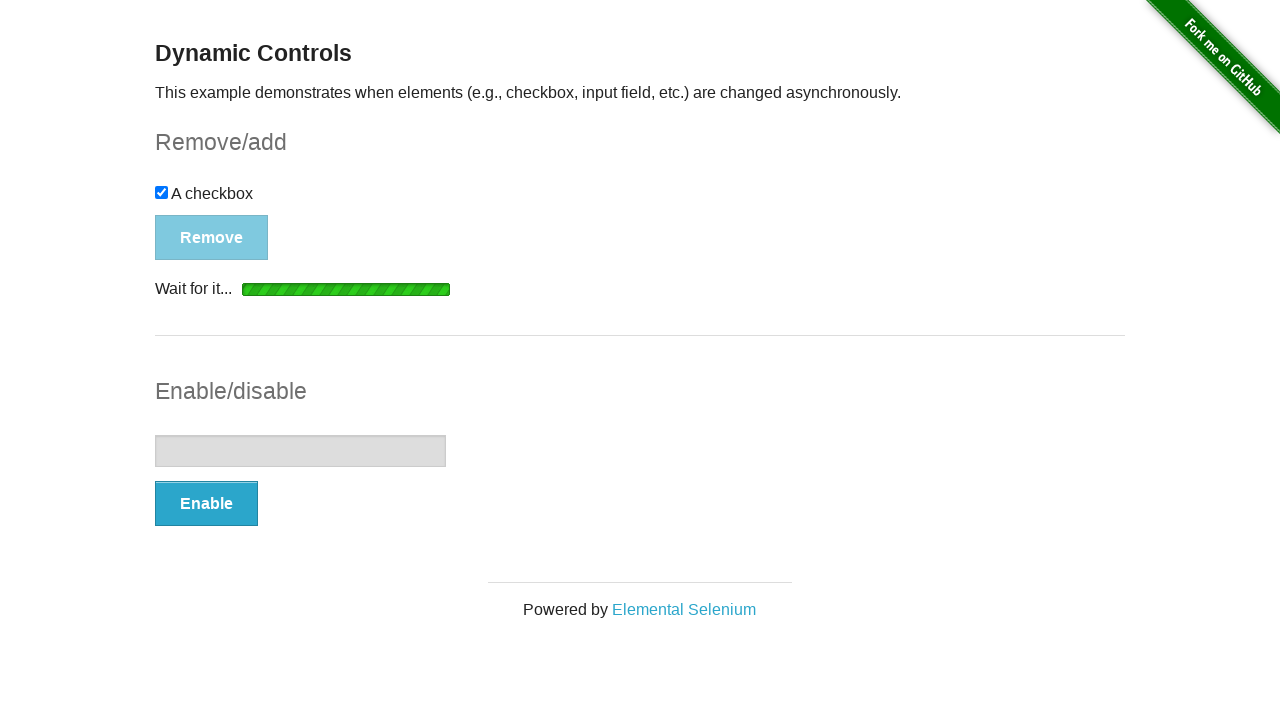